Tests form interaction by reading an attribute value from an element, calculating a result using a mathematical formula, filling form fields (checkbox, radio button, text input), and submitting the form.

Starting URL: http://suninjuly.github.io/get_attribute.html

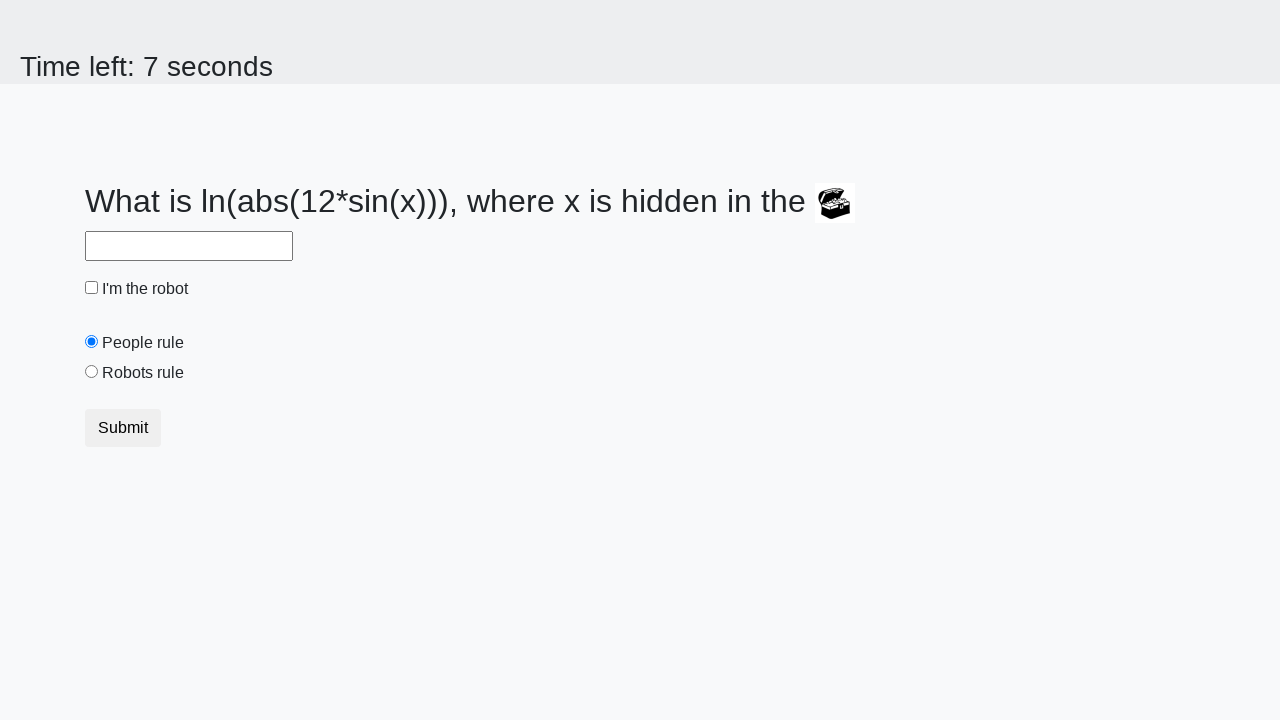

Located treasure element with ID 'treasure'
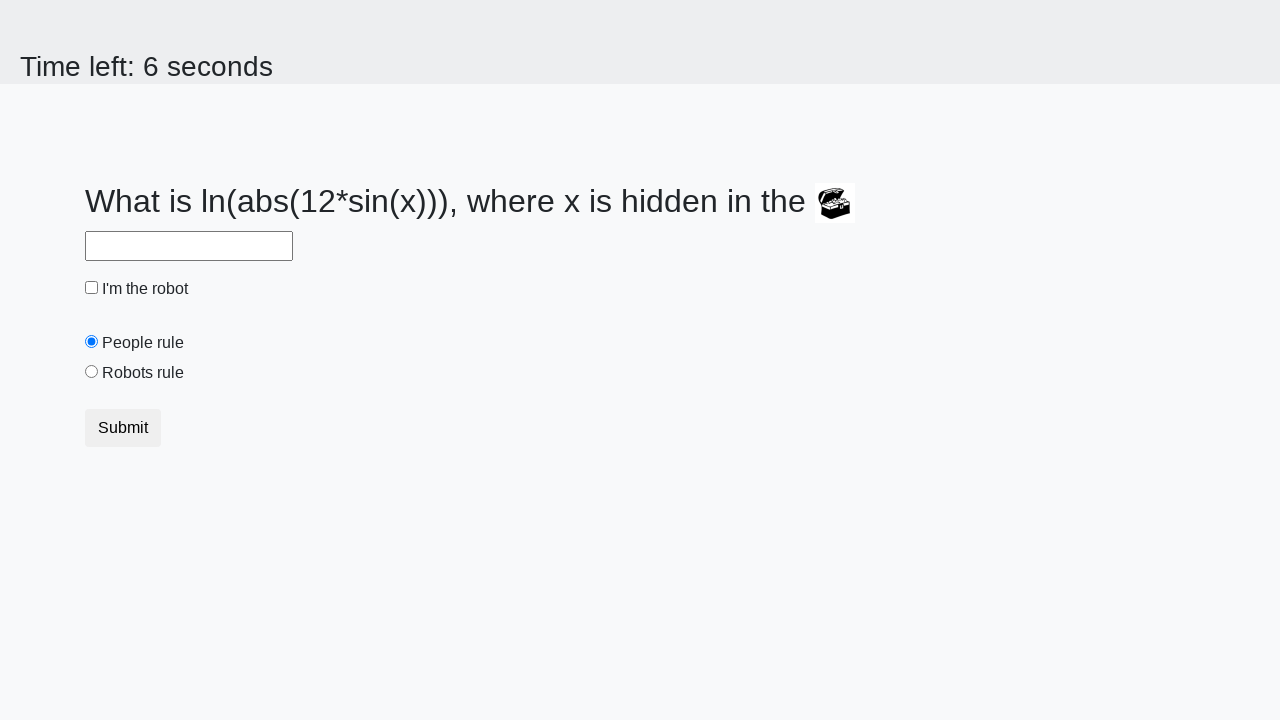

Retrieved 'valuex' attribute value: 465
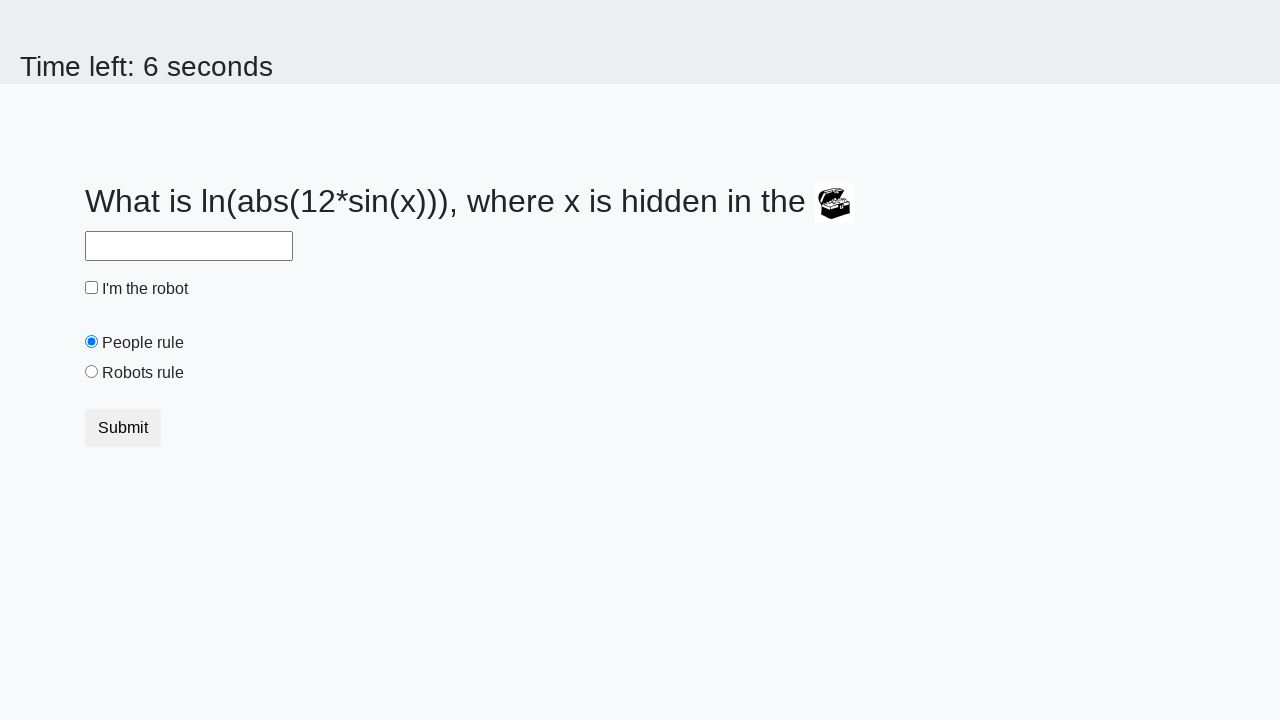

Calculated result using mathematical formula: -0.6324782965389893
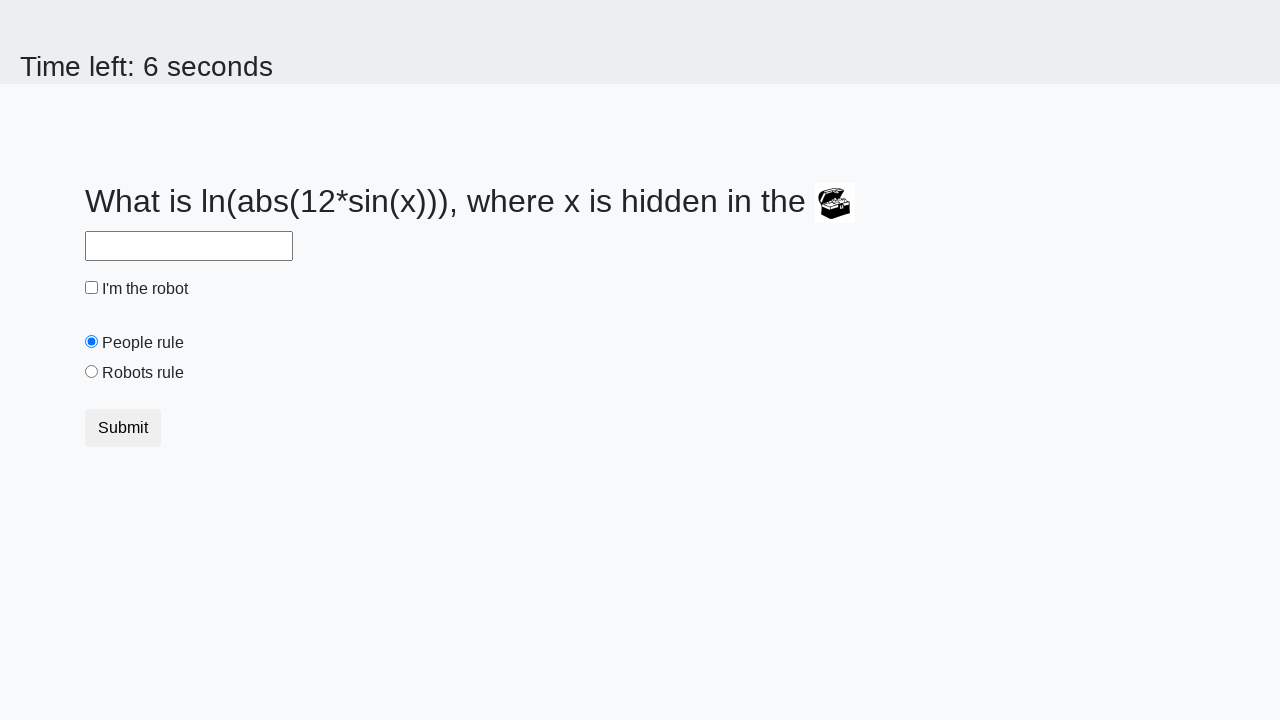

Clicked the robot checkbox at (92, 288) on #robotCheckbox
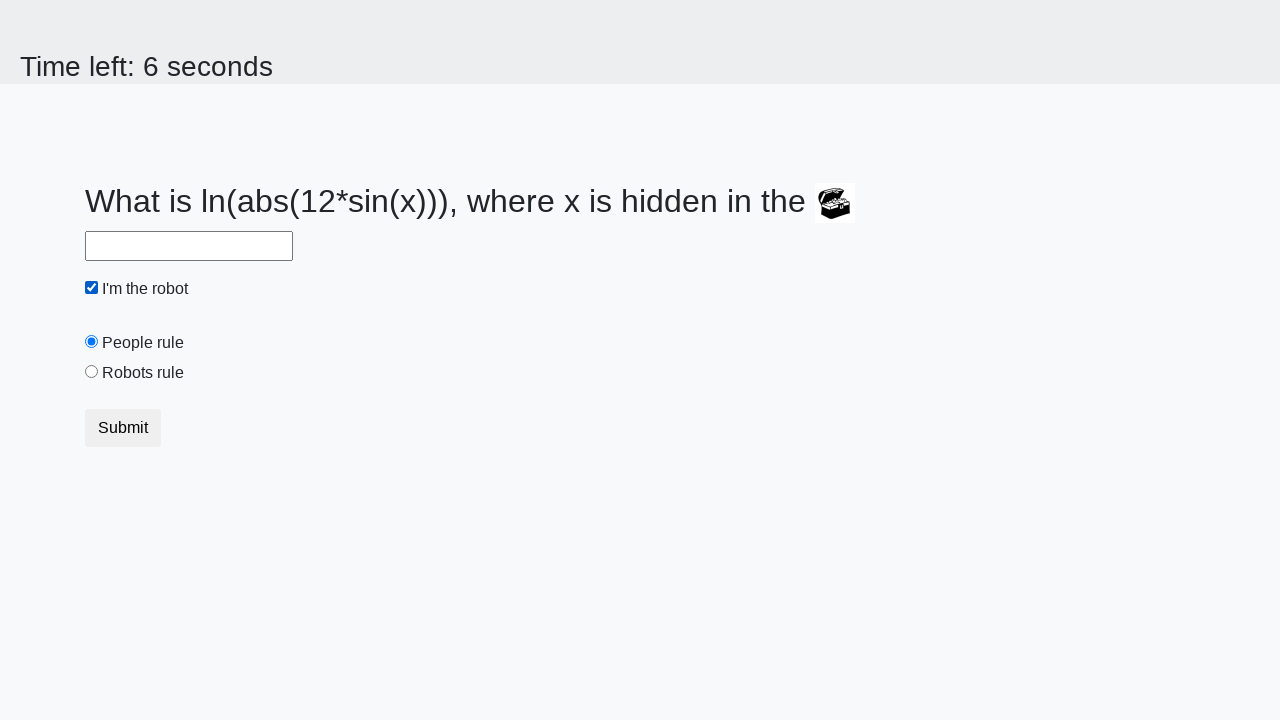

Clicked the 'robots rule' radio button at (92, 372) on #robotsRule
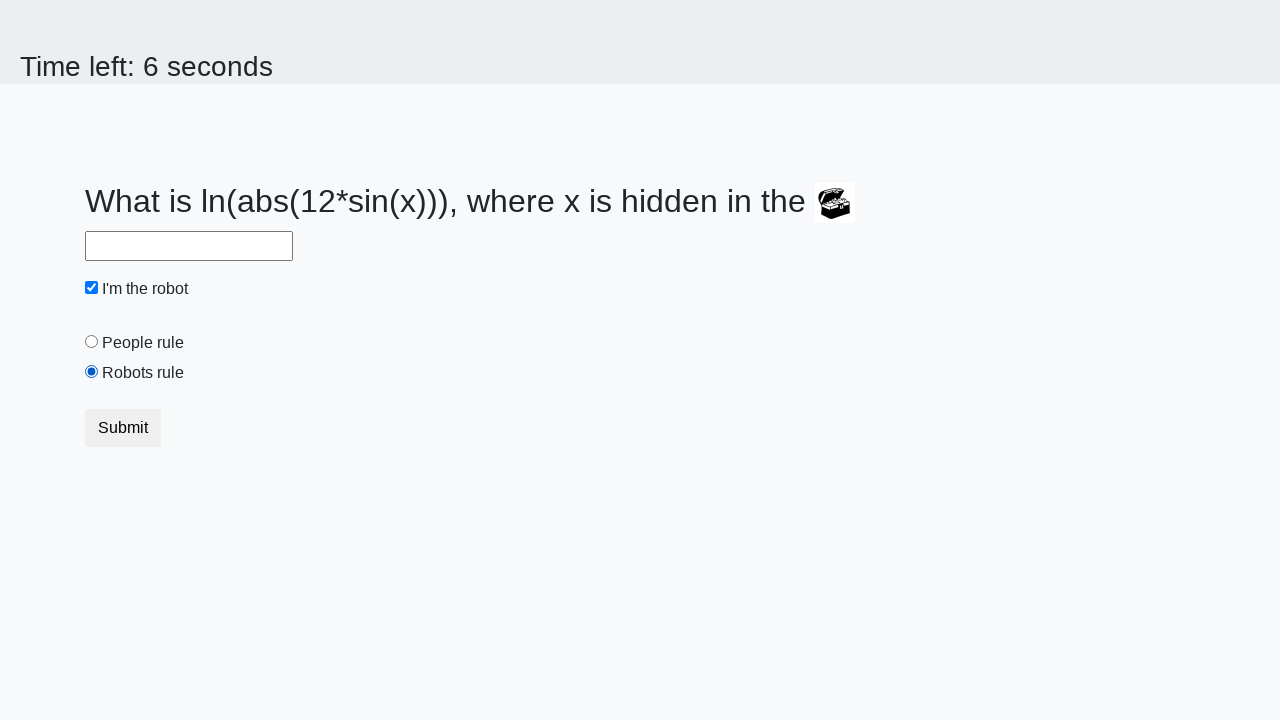

Filled answer field with calculated value: -0.6324782965389893 on #answer
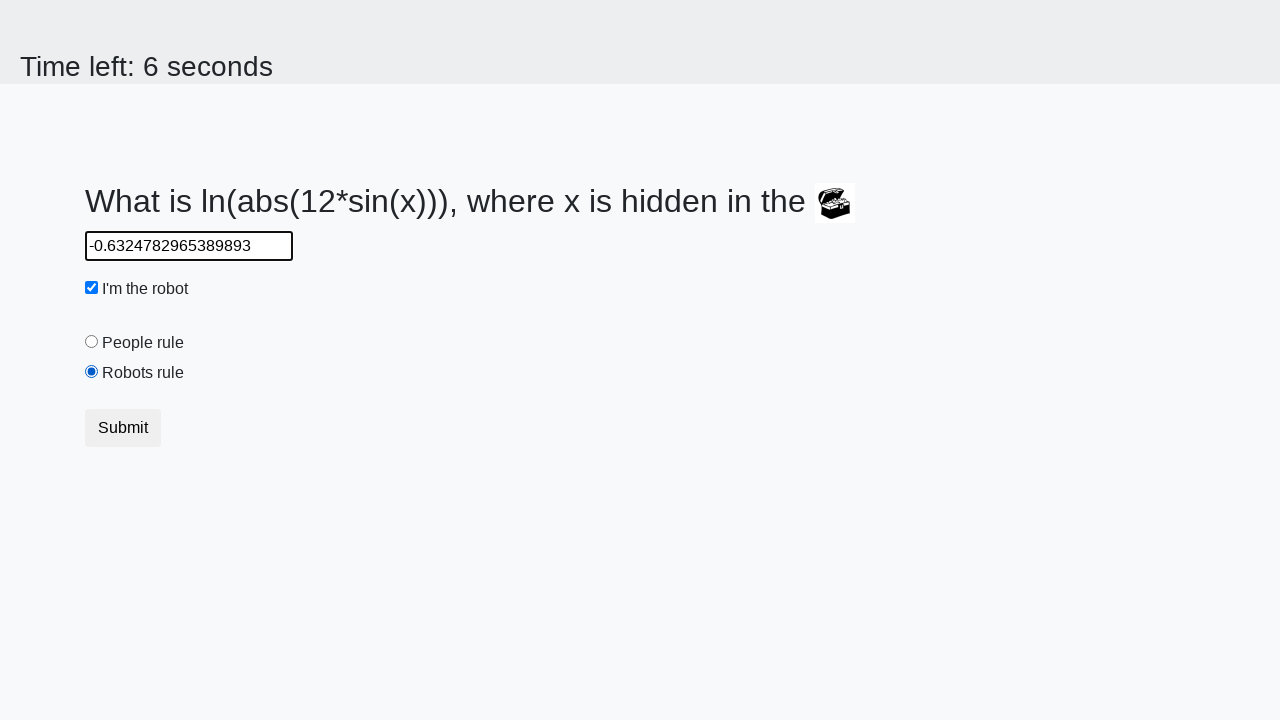

Clicked the submit button to submit the form at (123, 428) on .btn.btn-default
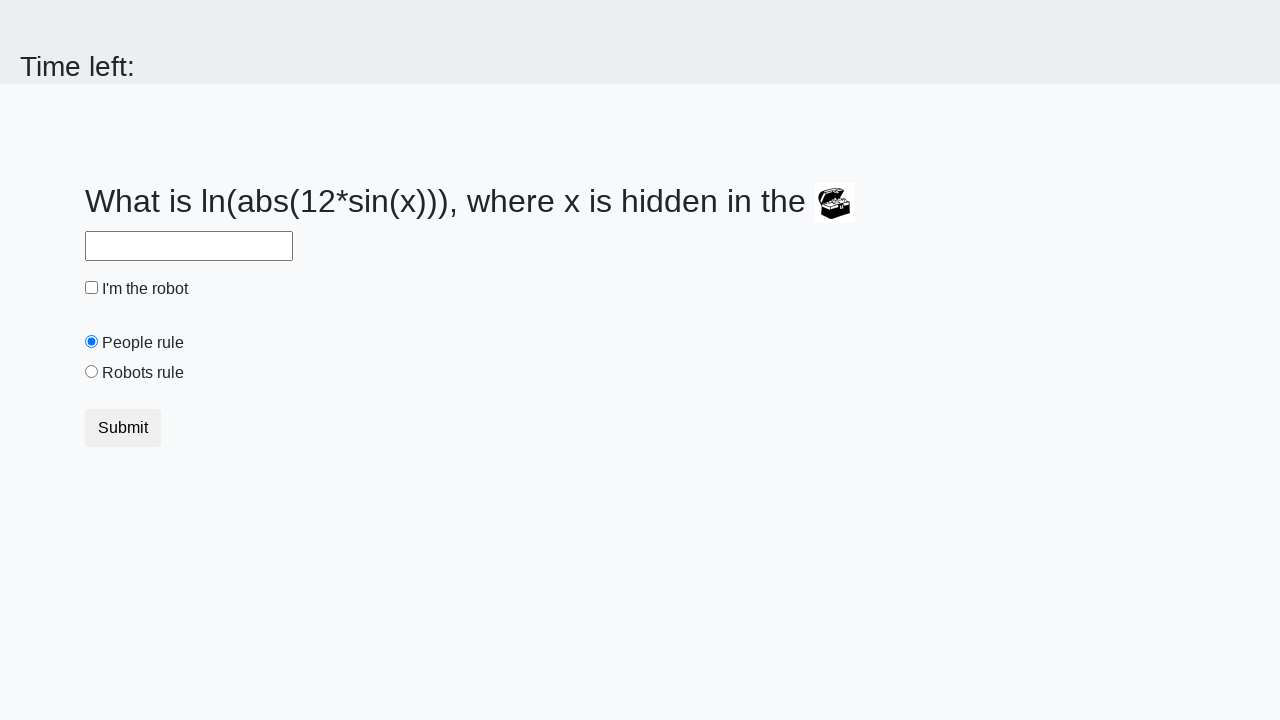

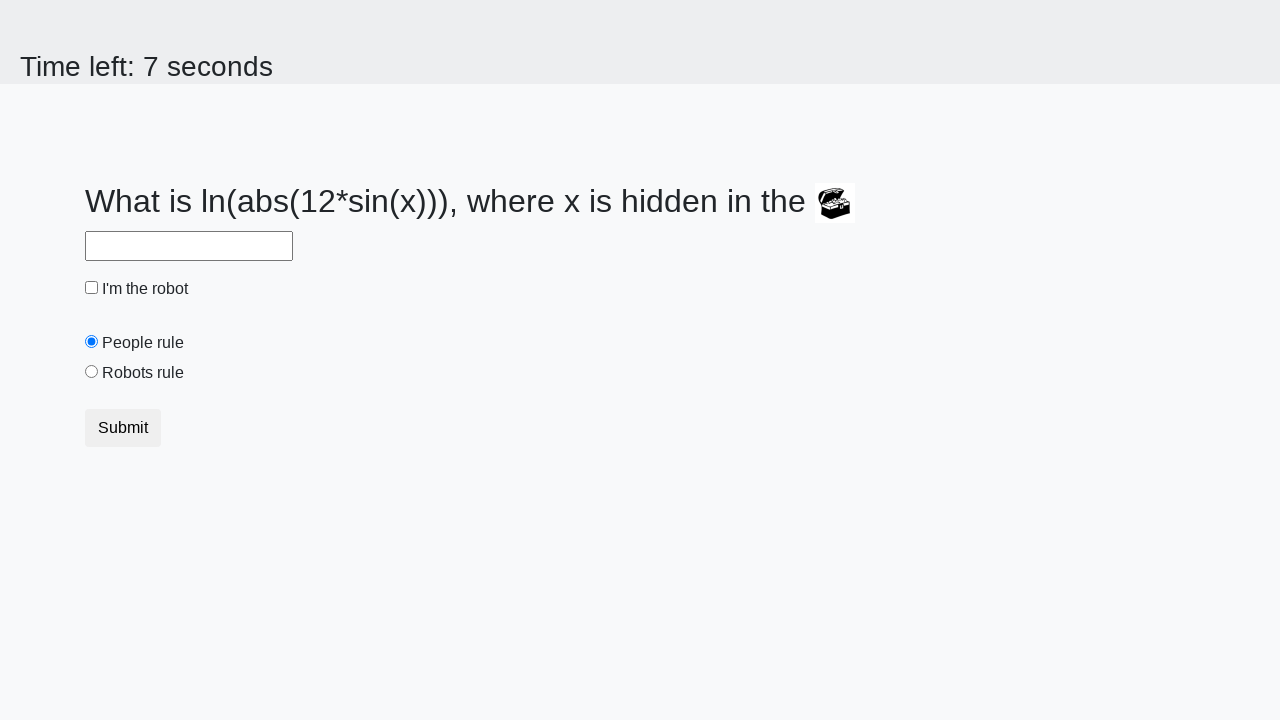